Tests that clicking 'Log in' link opens the login modal with the correct title

Starting URL: https://www.demoblaze.com

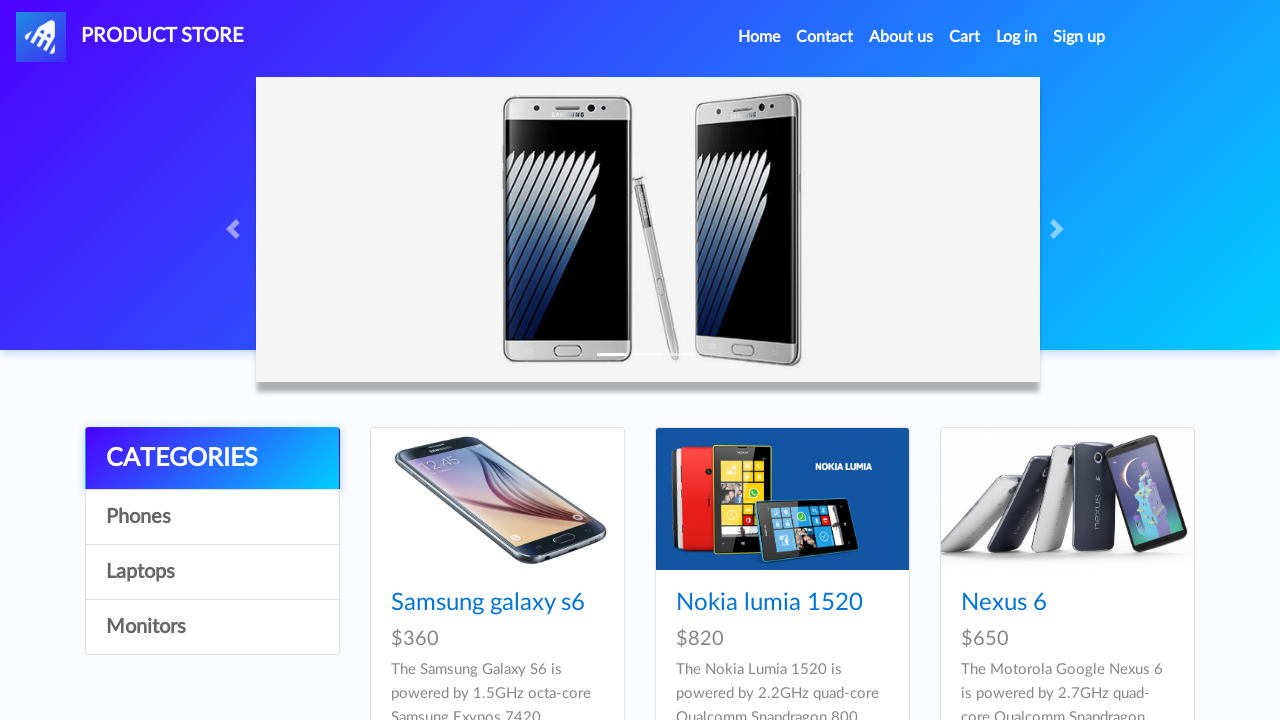

Clicked 'Log in' link in header at (1017, 37) on a[data-target='#logInModal']
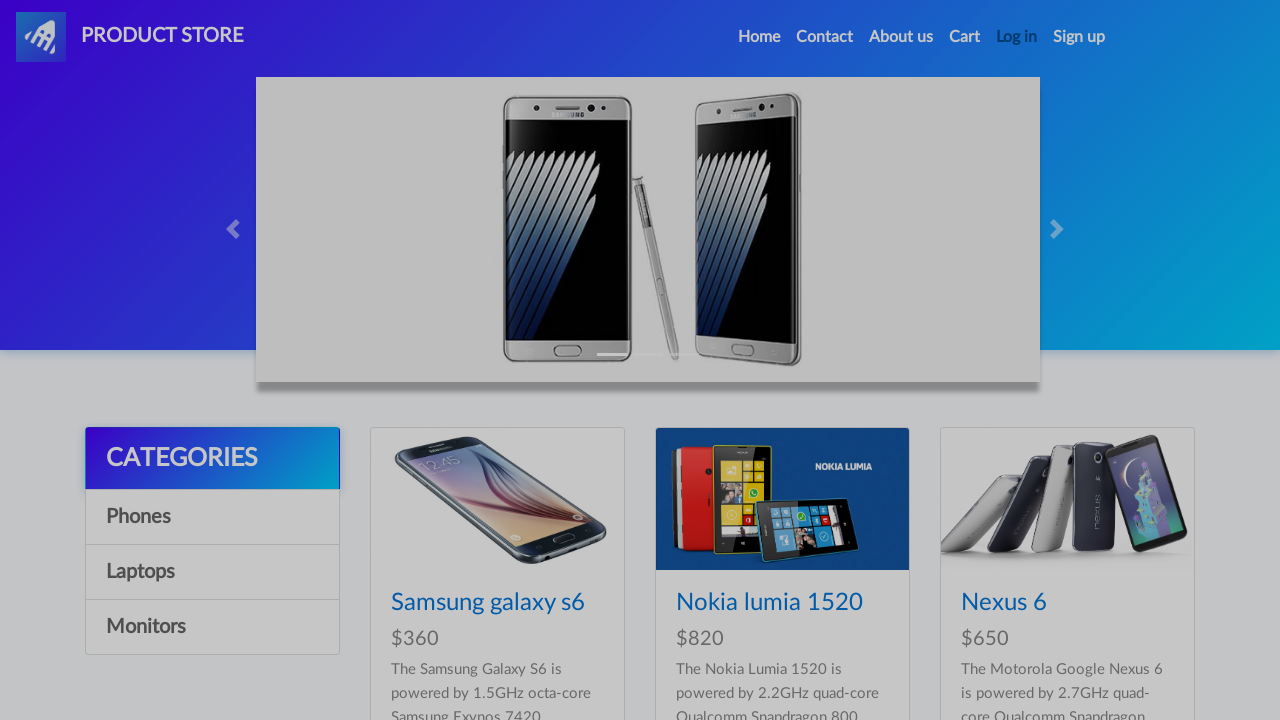

Login modal appeared
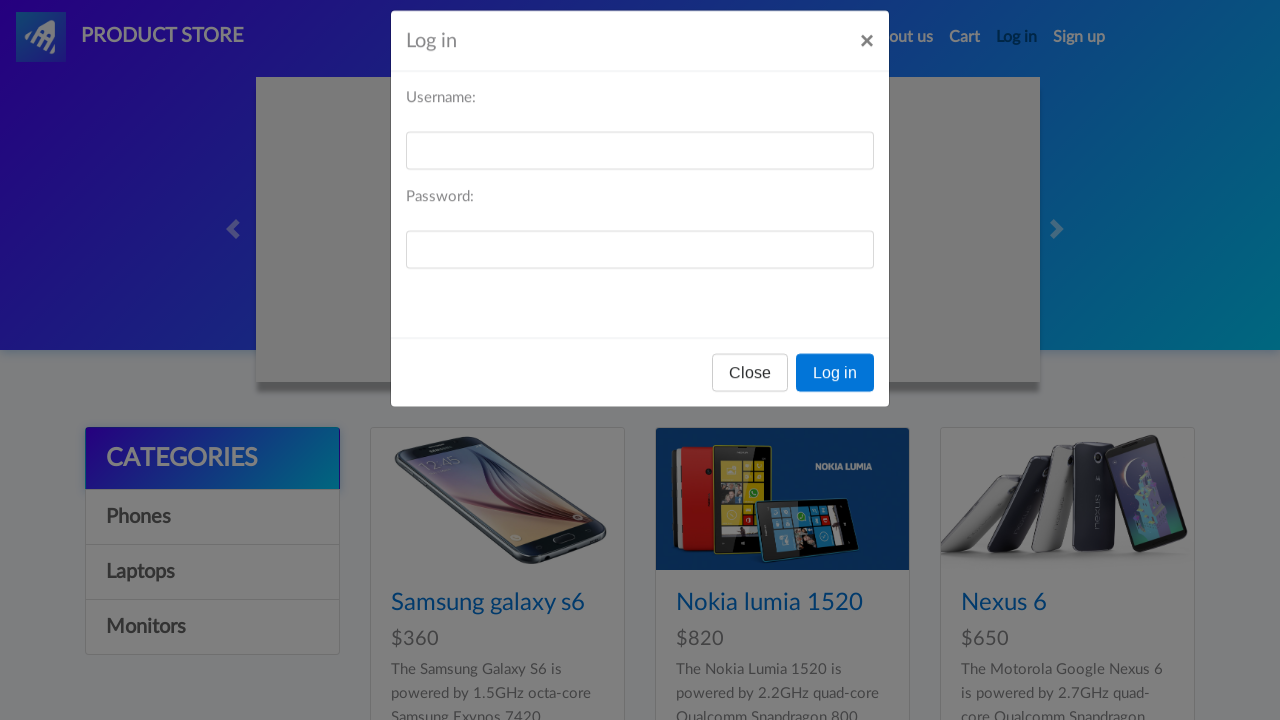

Retrieved modal title text: 'Log in'
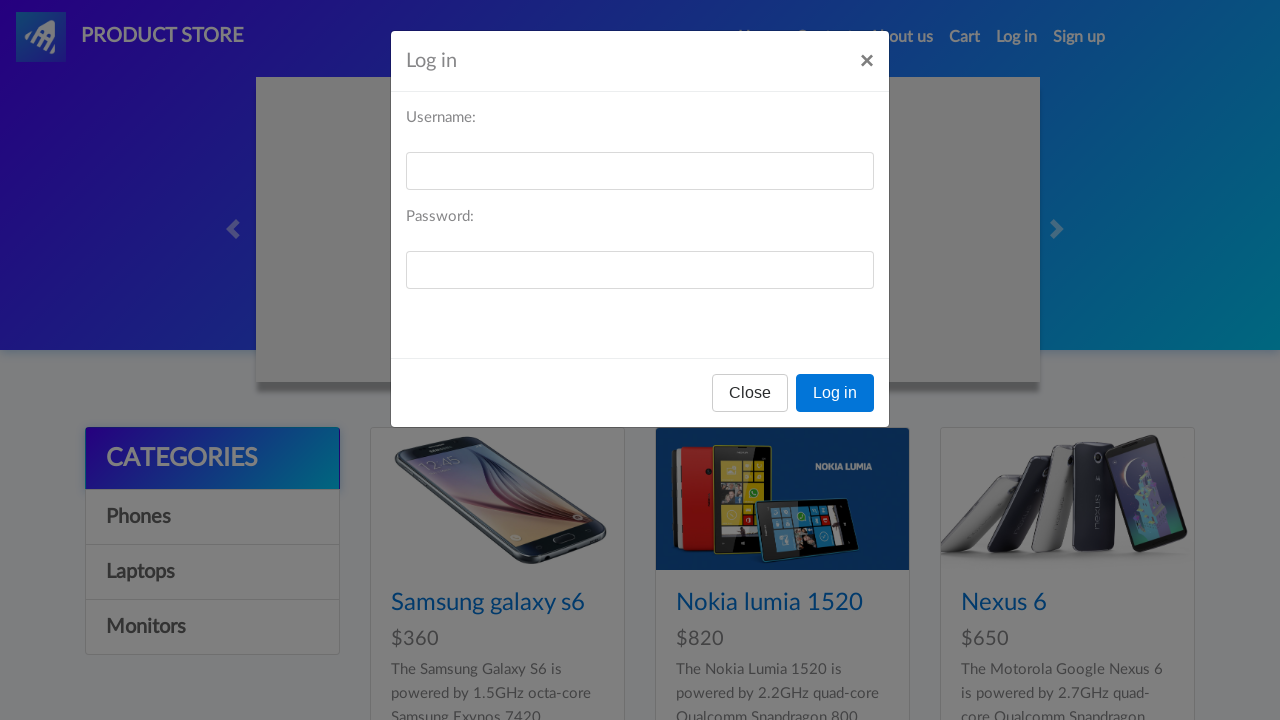

Verified modal title is 'Log in'
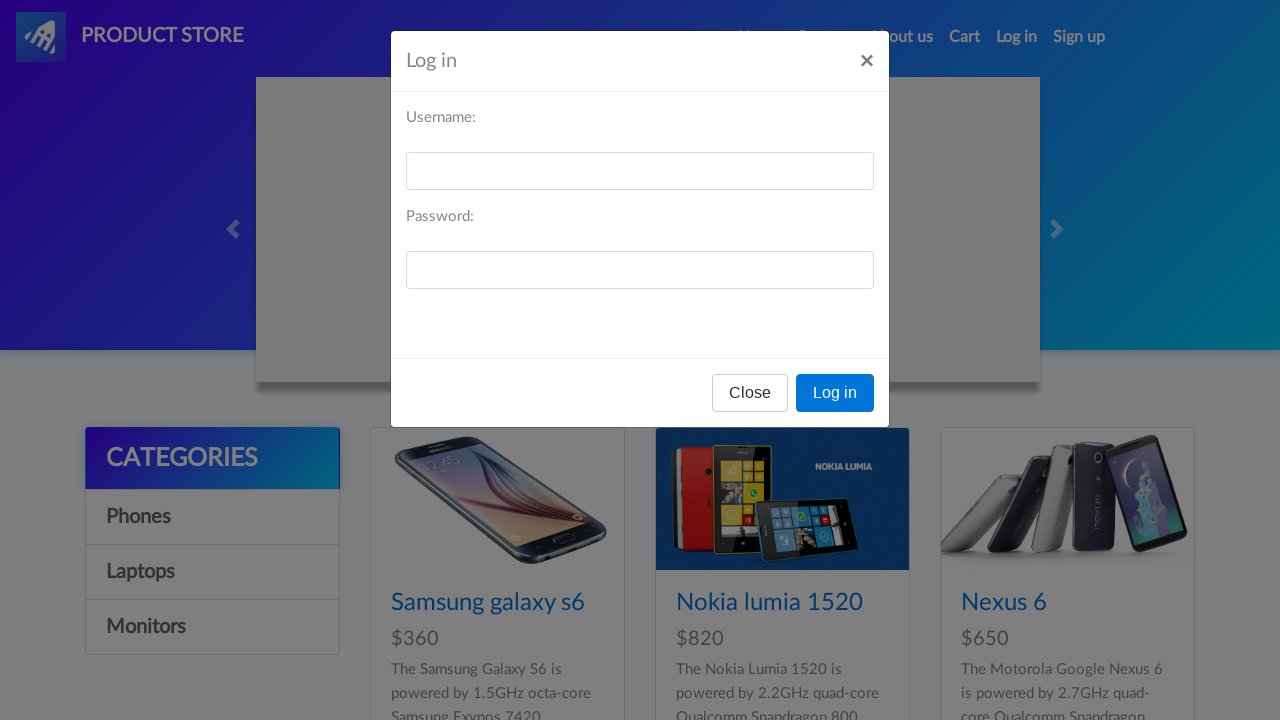

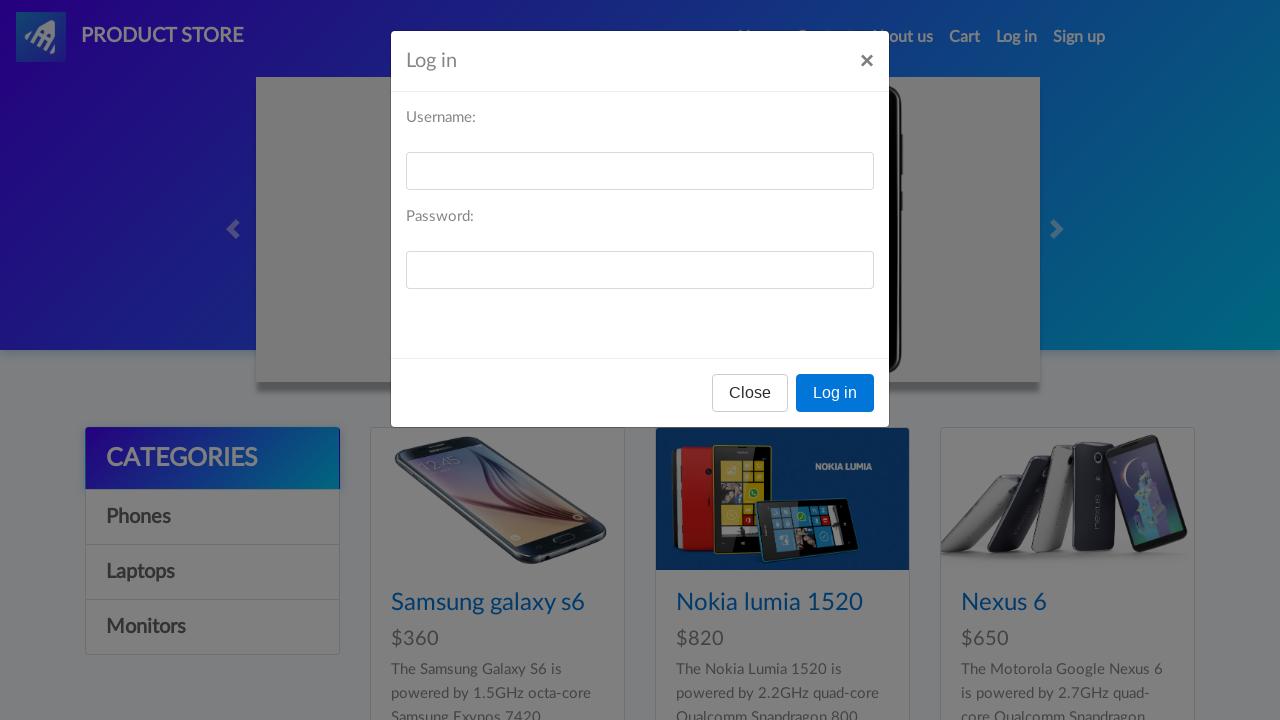